Tests the Green Kart shopping portal by searching for vegetables, adding them to the cart, and verifying the cart count matches the number of items added

Starting URL: https://rahulshettyacademy.com/seleniumPractise/#/

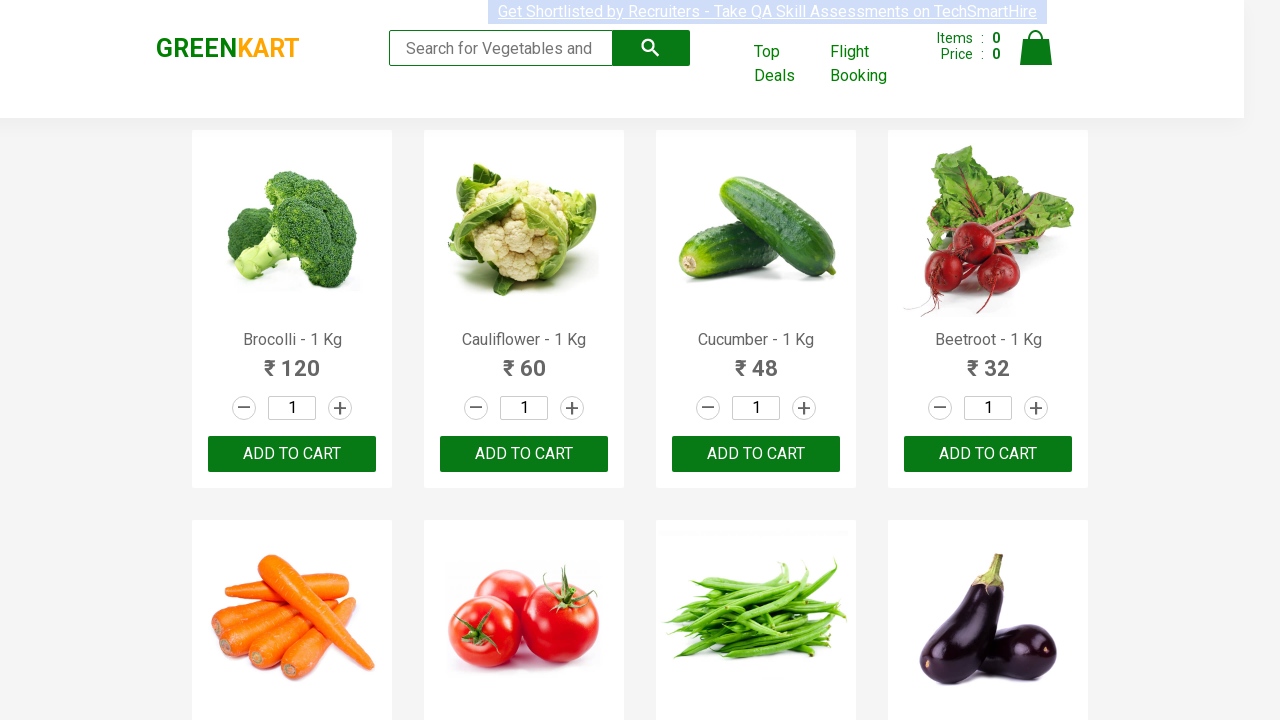

Filled search field with 'Tomato' on input[type='search']
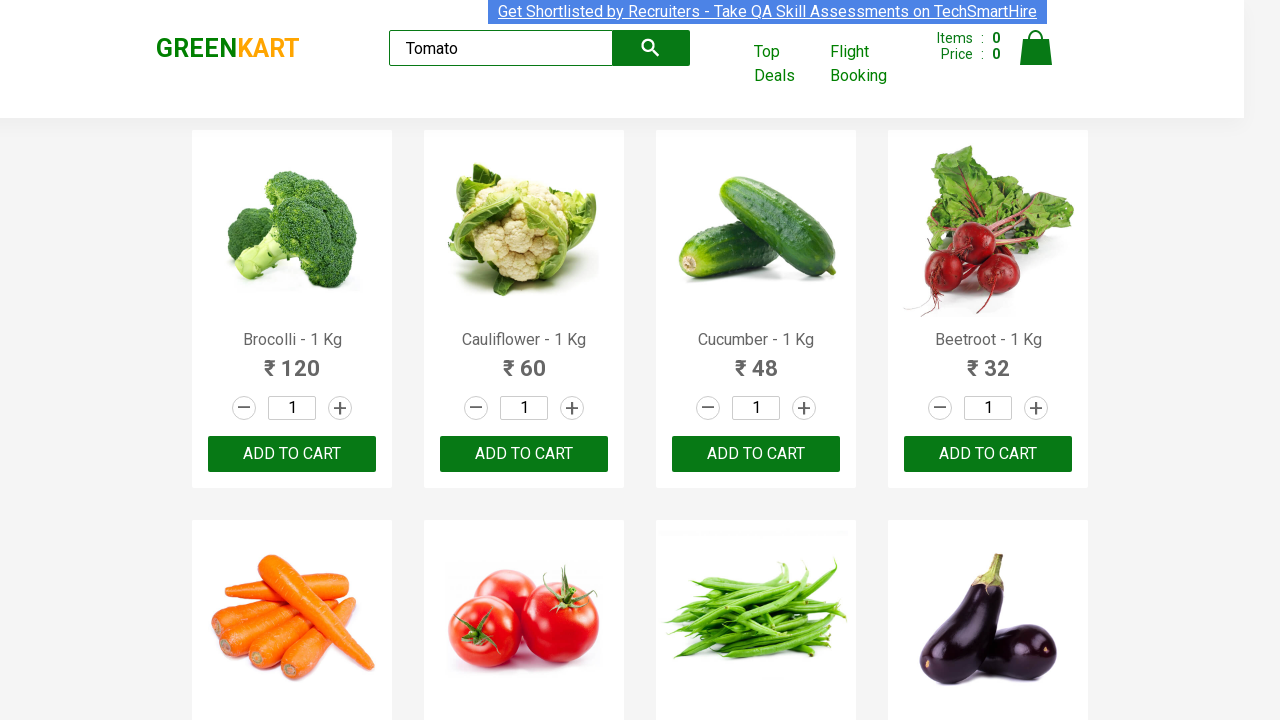

Waited for search results to load
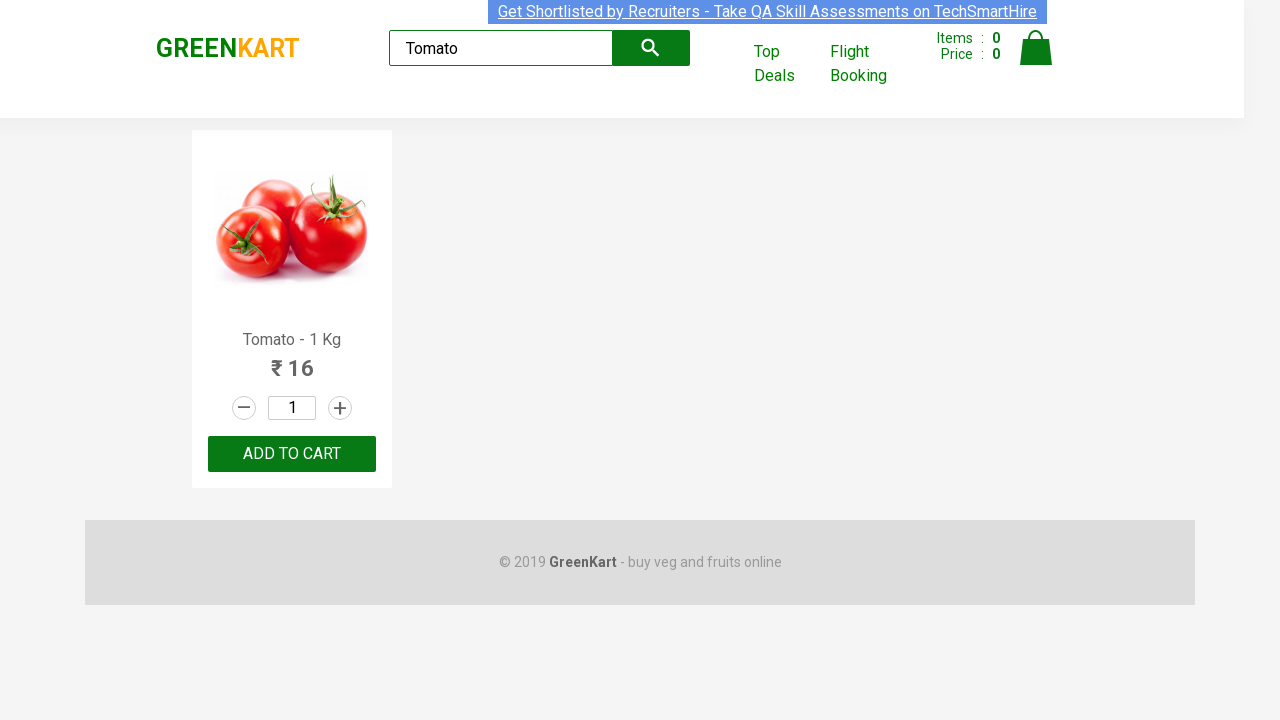

Located all 'ADD TO CART' buttons
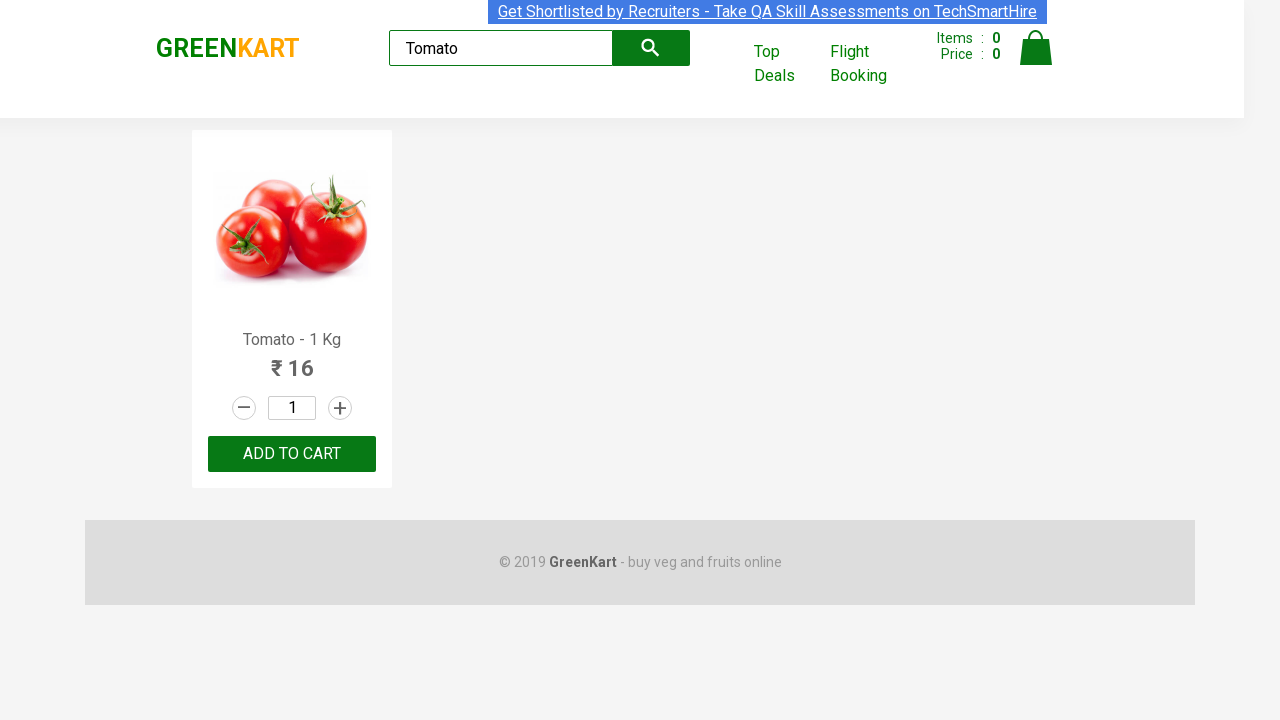

Clicked 'ADD TO CART' button (item #1) at (292, 454) on xpath=//*[text()='ADD TO CART'] >> nth=0
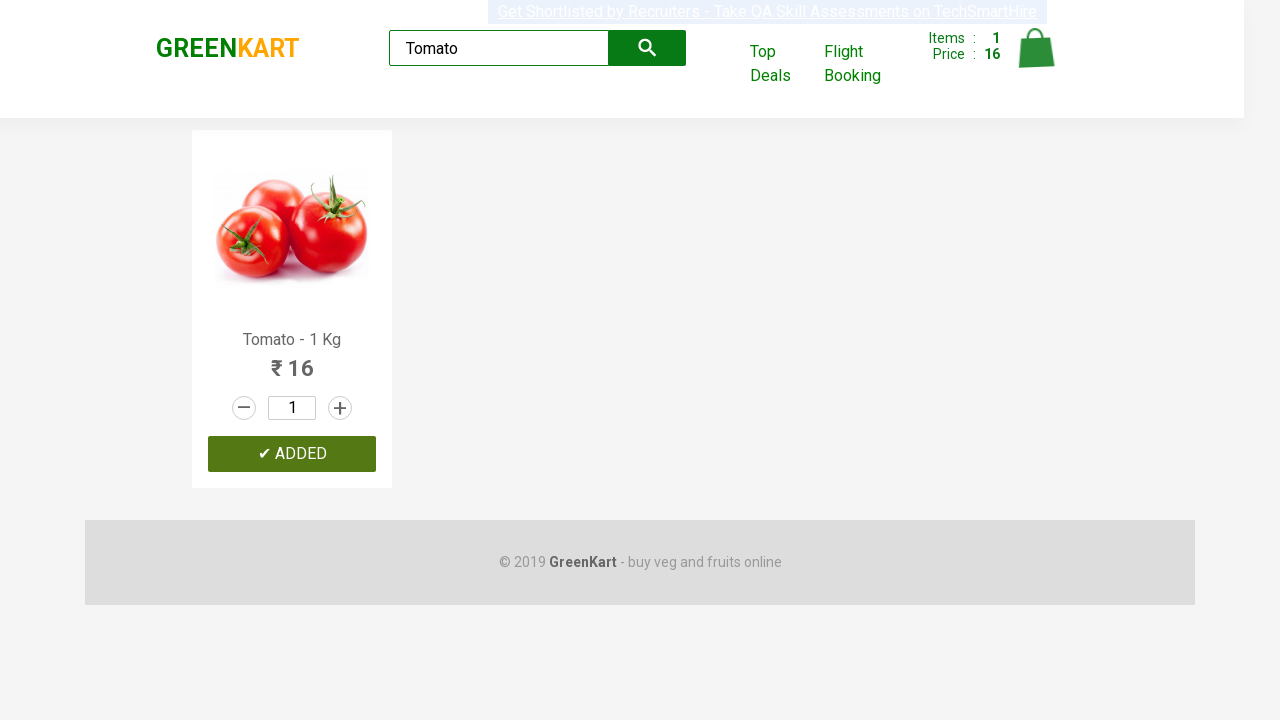

Waited for cart update after adding item #1
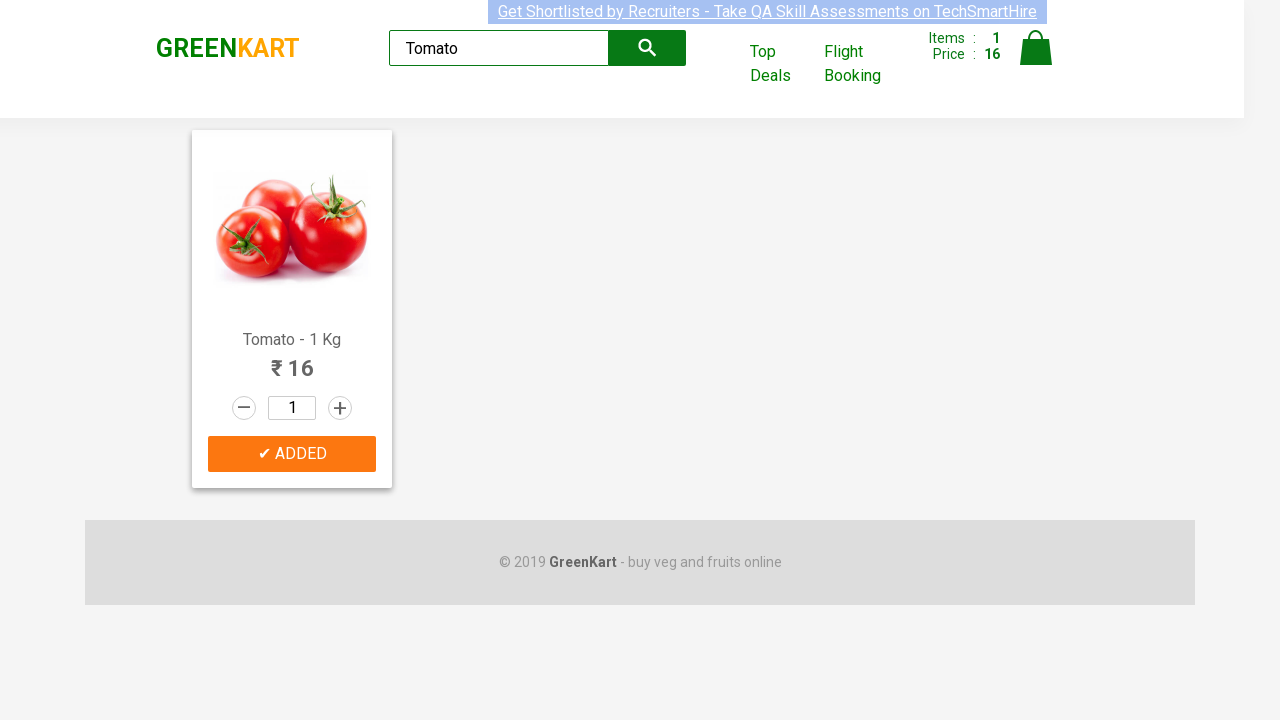

Retrieved cart count from cart summary
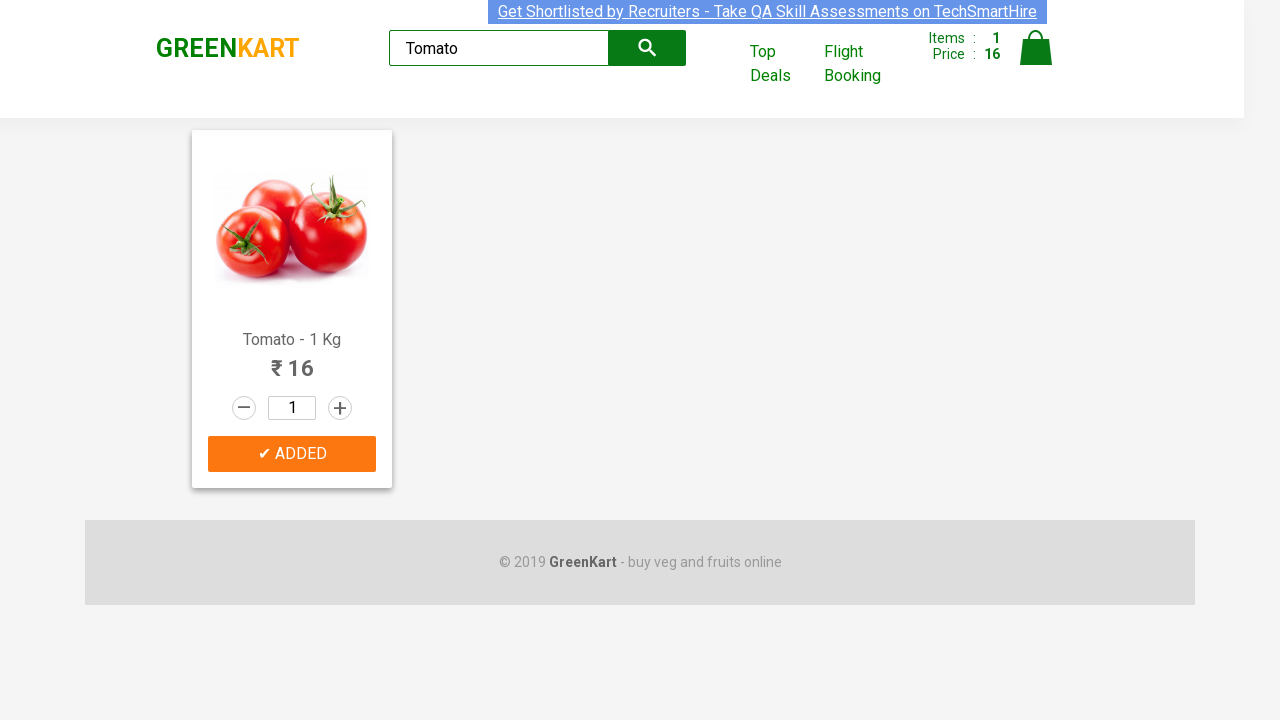

Parsed cart count as integer: 1
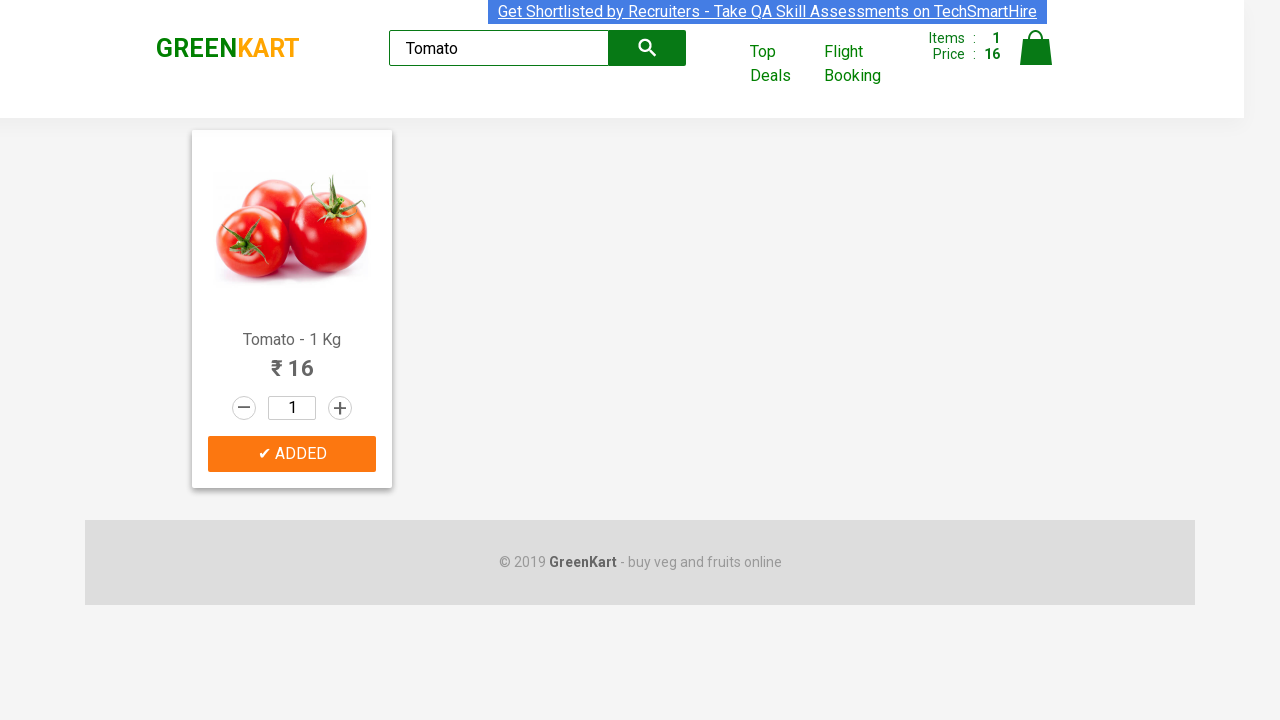

Verified cart count (1) matches items added (1)
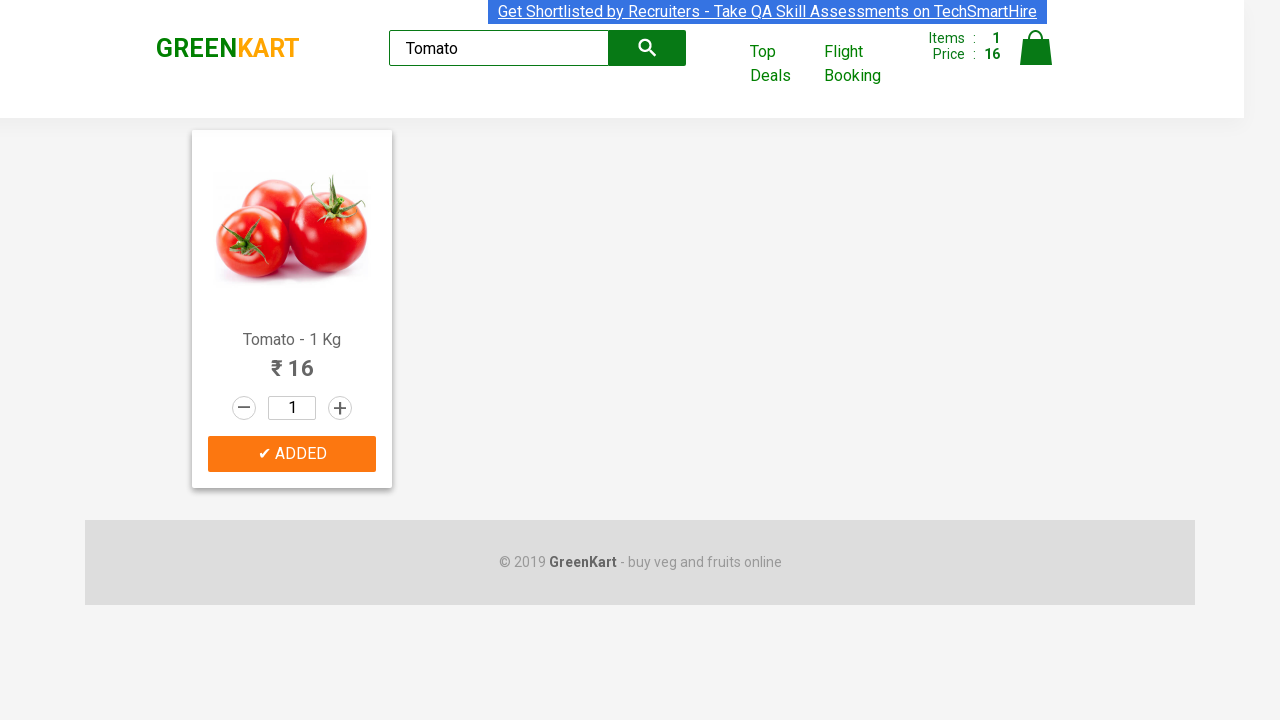

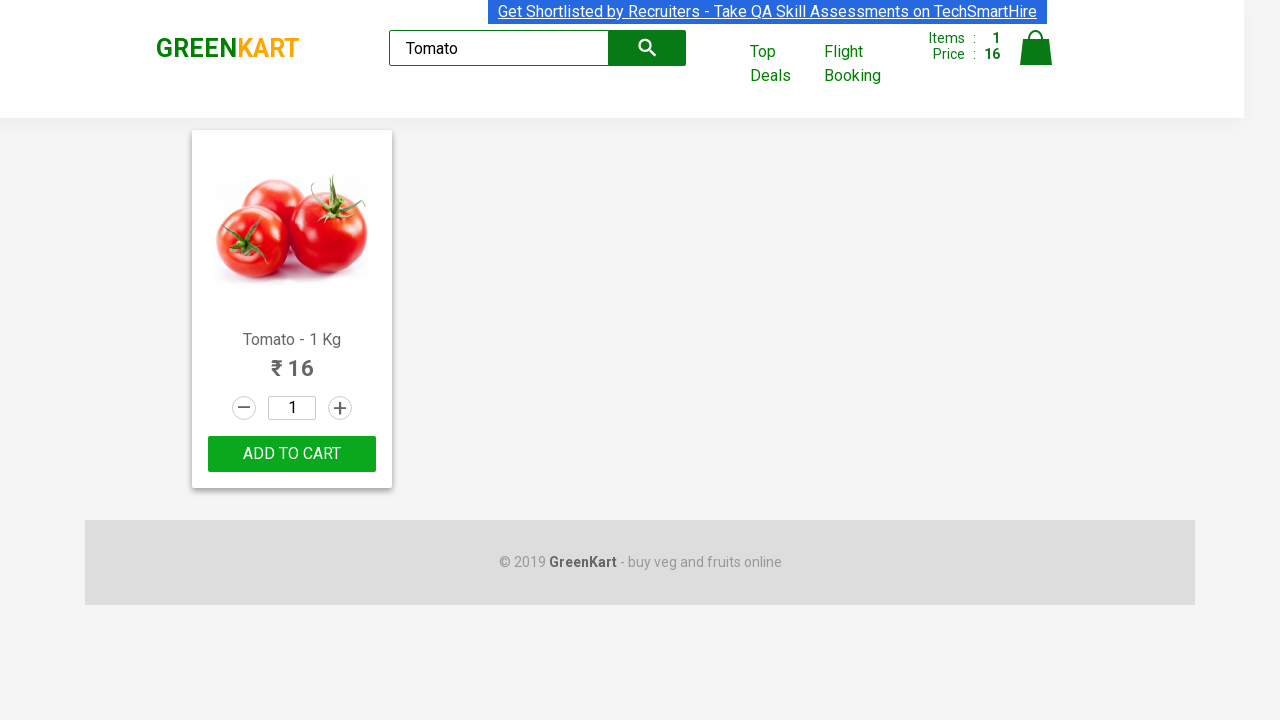